Tests date picker functionality by opening the date picker and selecting a specific date

Starting URL: https://demoqa.com/date-picker

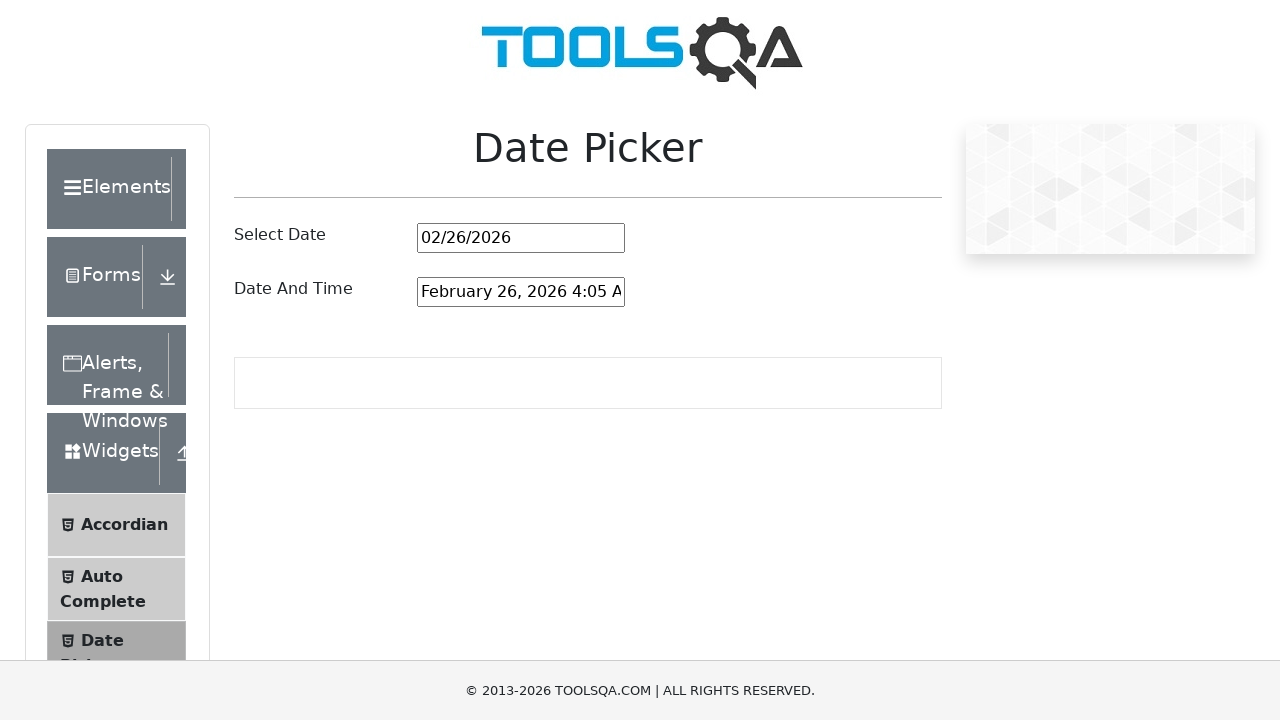

Clicked on date picker input to open calendar at (521, 238) on #datePickerMonthYearInput
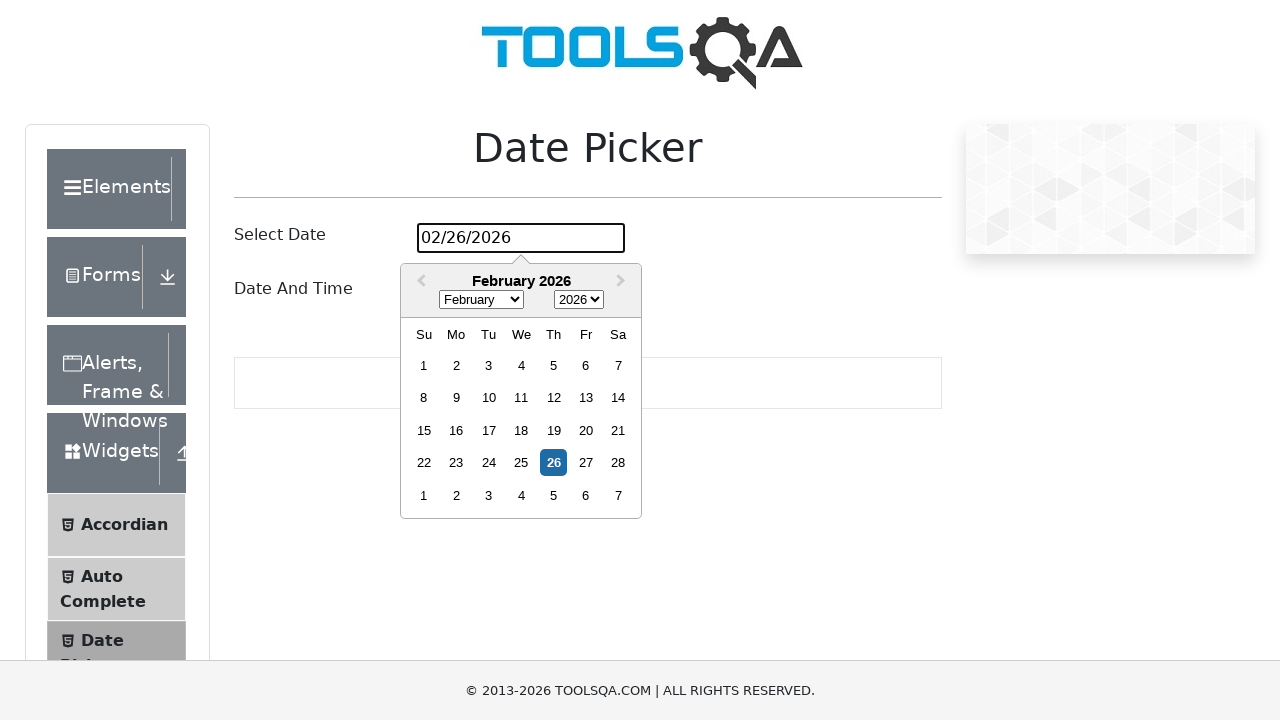

Selected the 15th day from the date picker calendar at (424, 430) on div.react-datepicker__day:has-text('15'):not(.react-datepicker__day--outside-mon
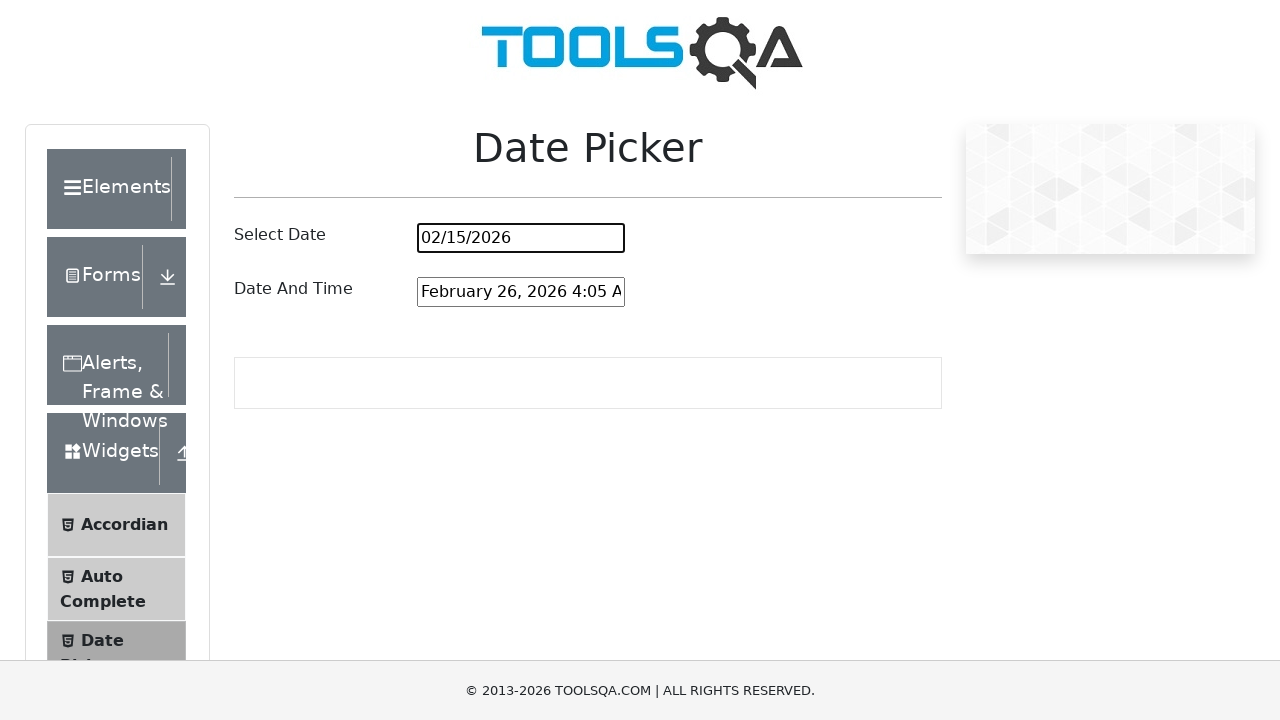

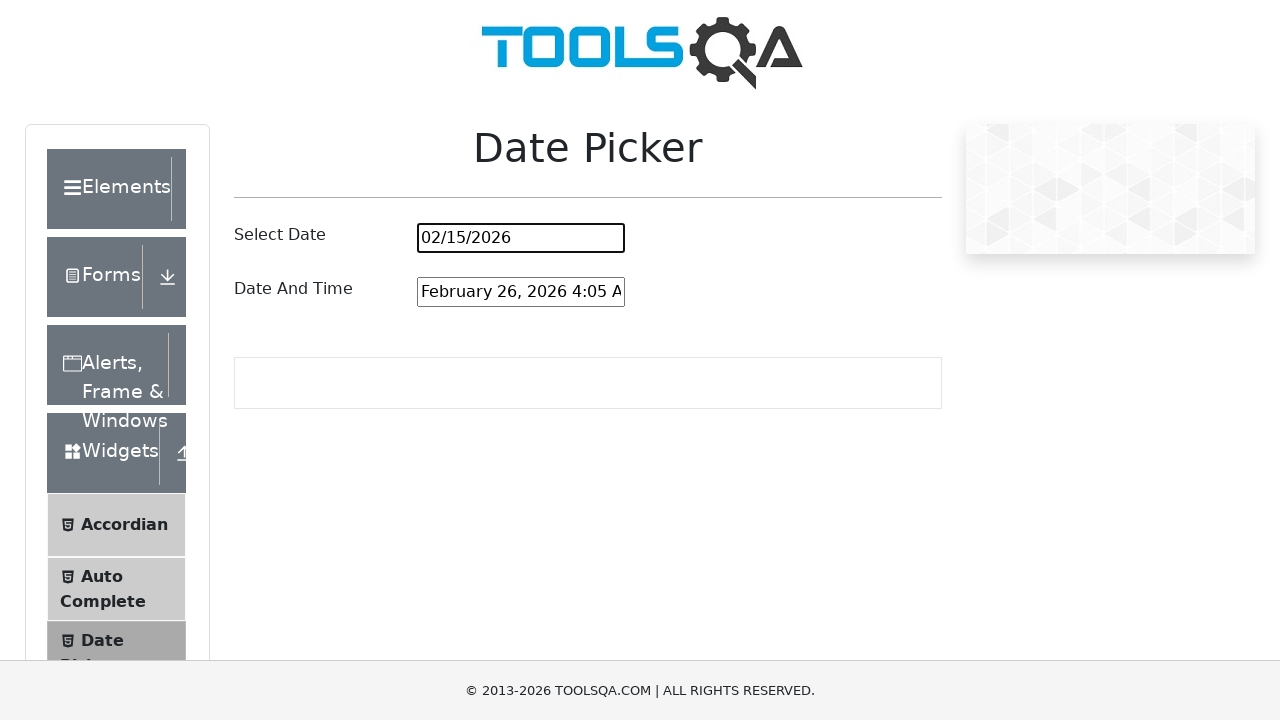